Tests alert handling functionality by triggering an alert dialog and accepting it

Starting URL: http://formy-project.herokuapp.com/switch-window

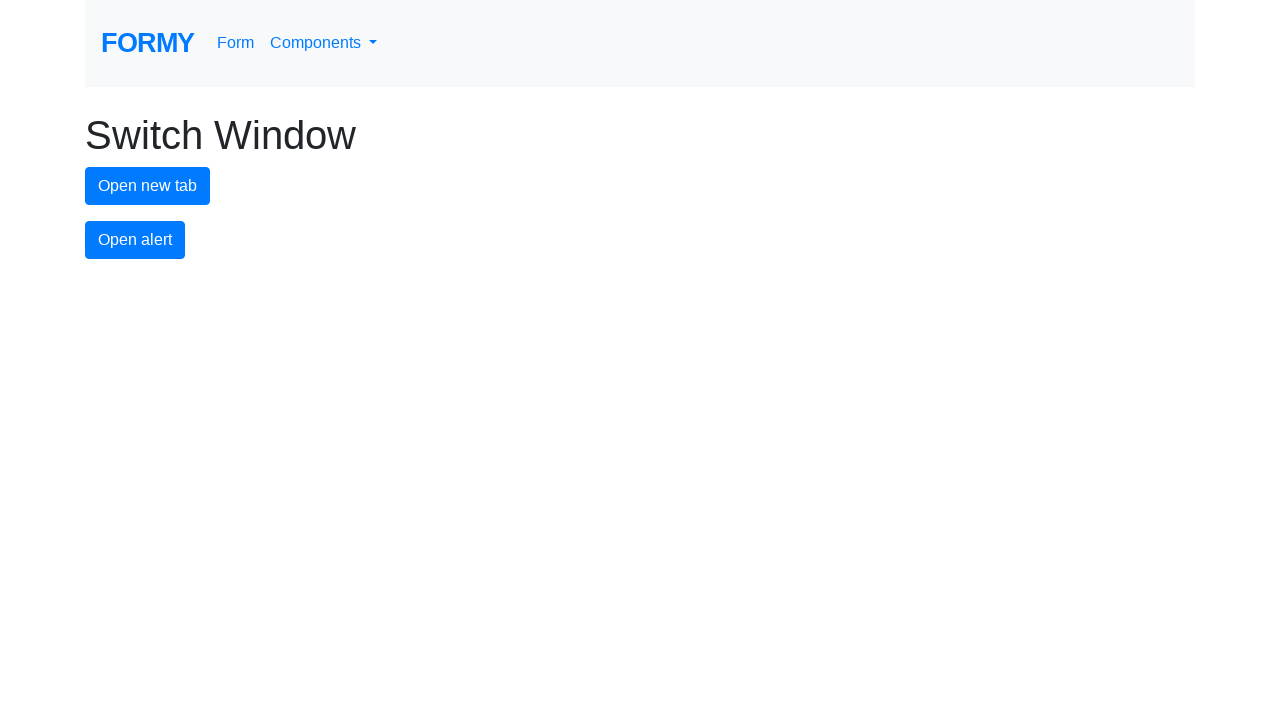

Clicked alert button to trigger alert dialog at (135, 240) on #alert-button
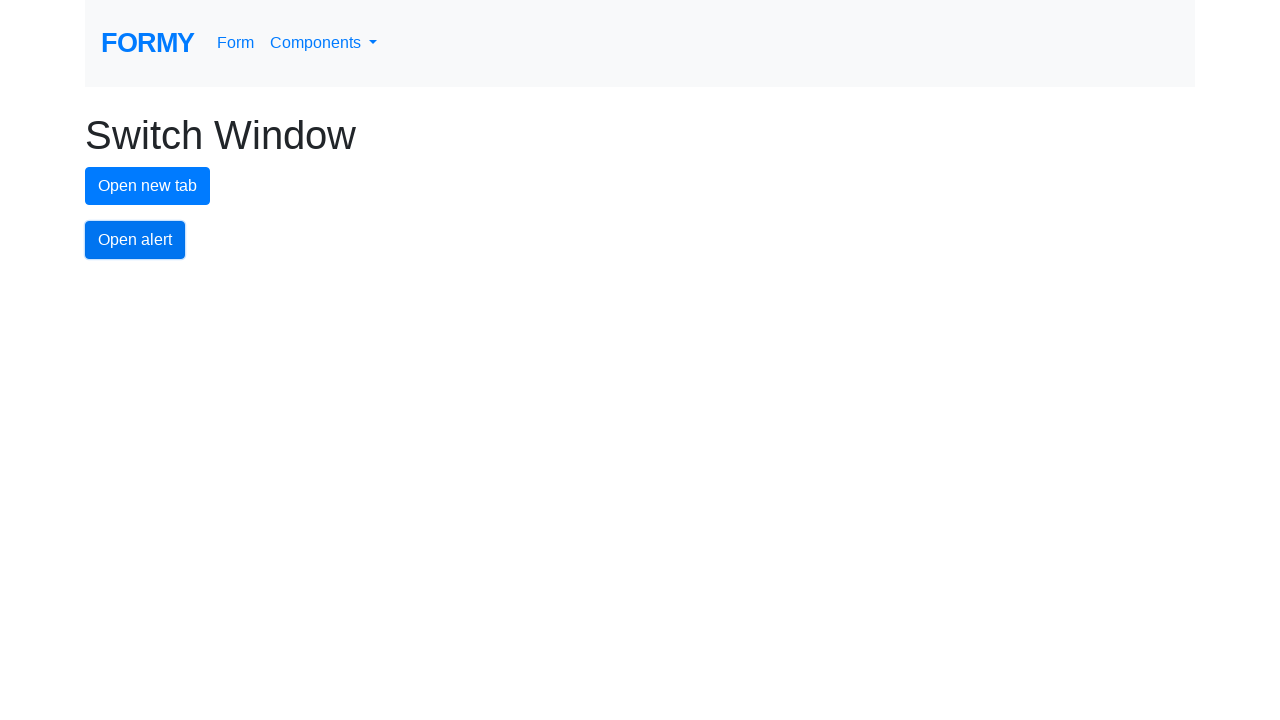

Set up dialog handler to accept alerts
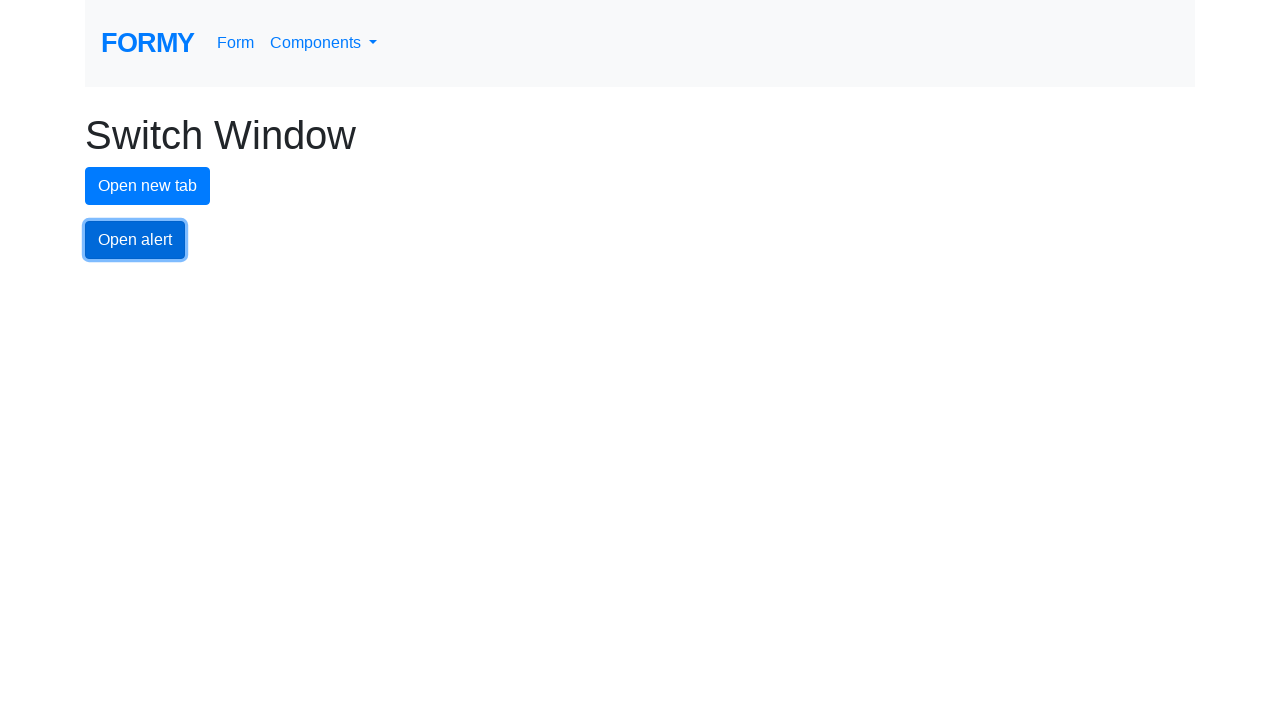

Configured one-time dialog handler to accept next alert
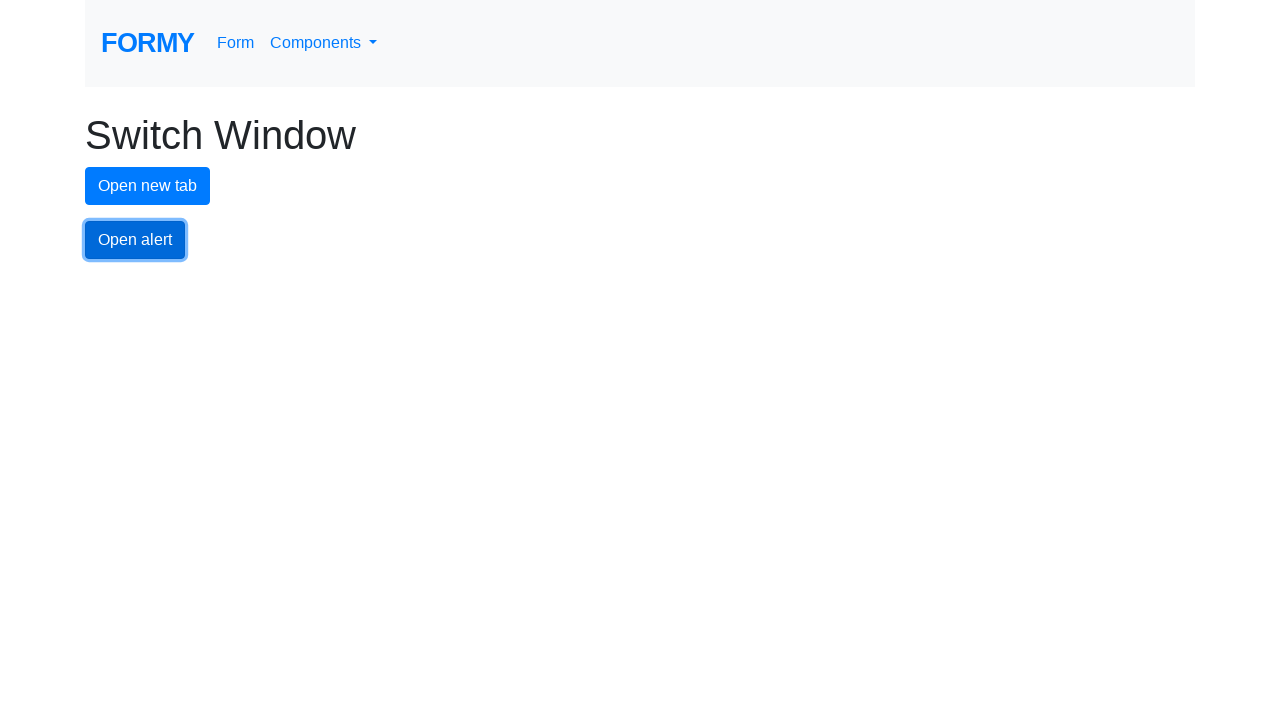

Clicked alert button again to trigger and accept alert dialog at (135, 240) on #alert-button
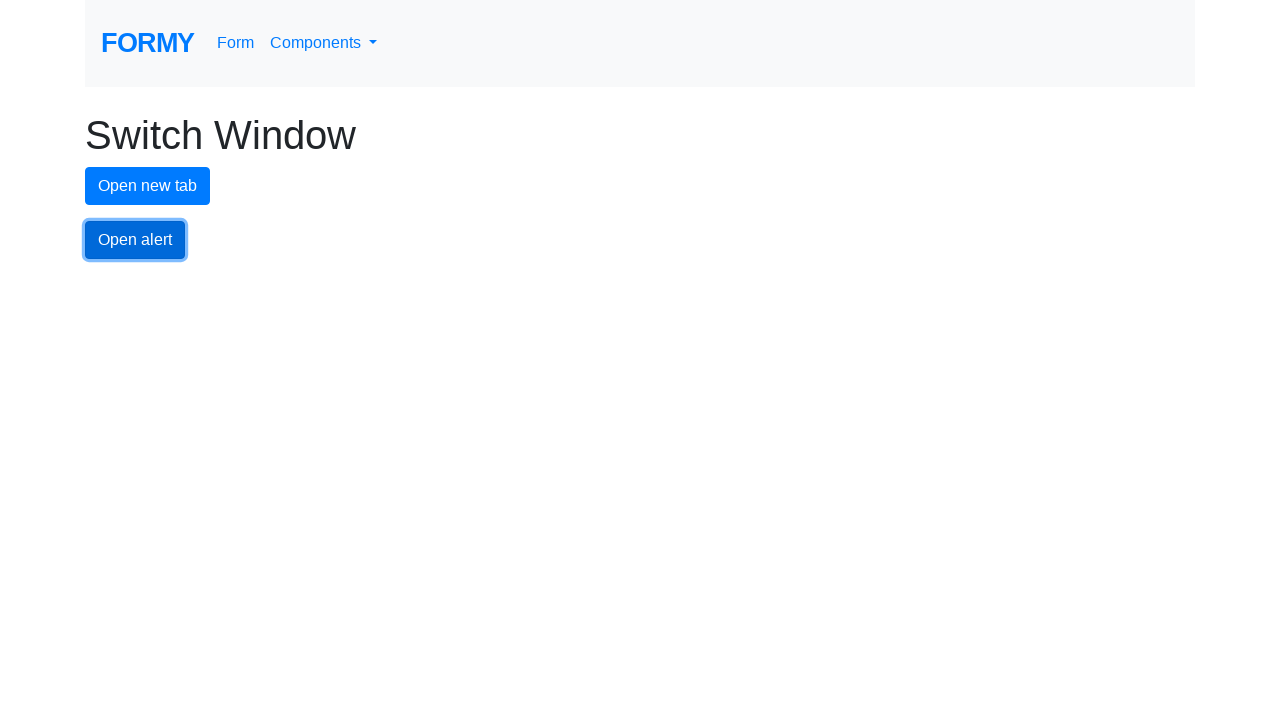

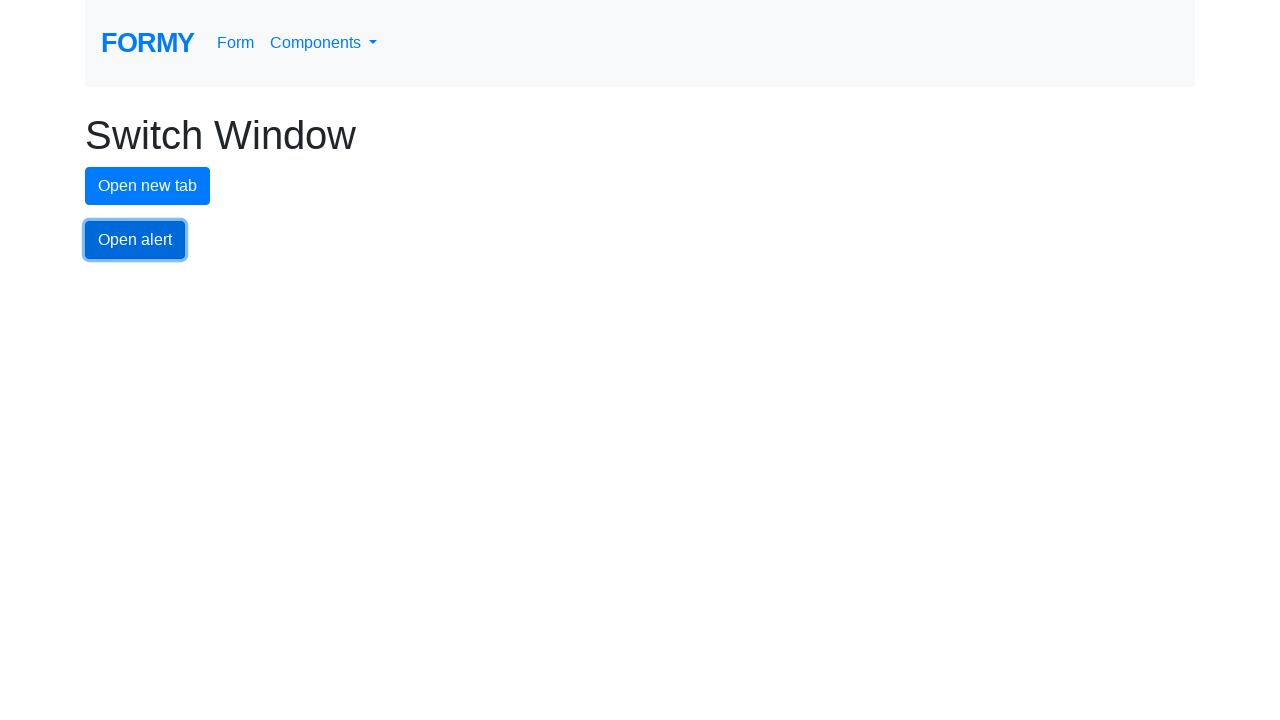